Tests static dropdown selection by randomly selecting an option from the dropdown

Starting URL: https://codenboxautomationlab.com/practice

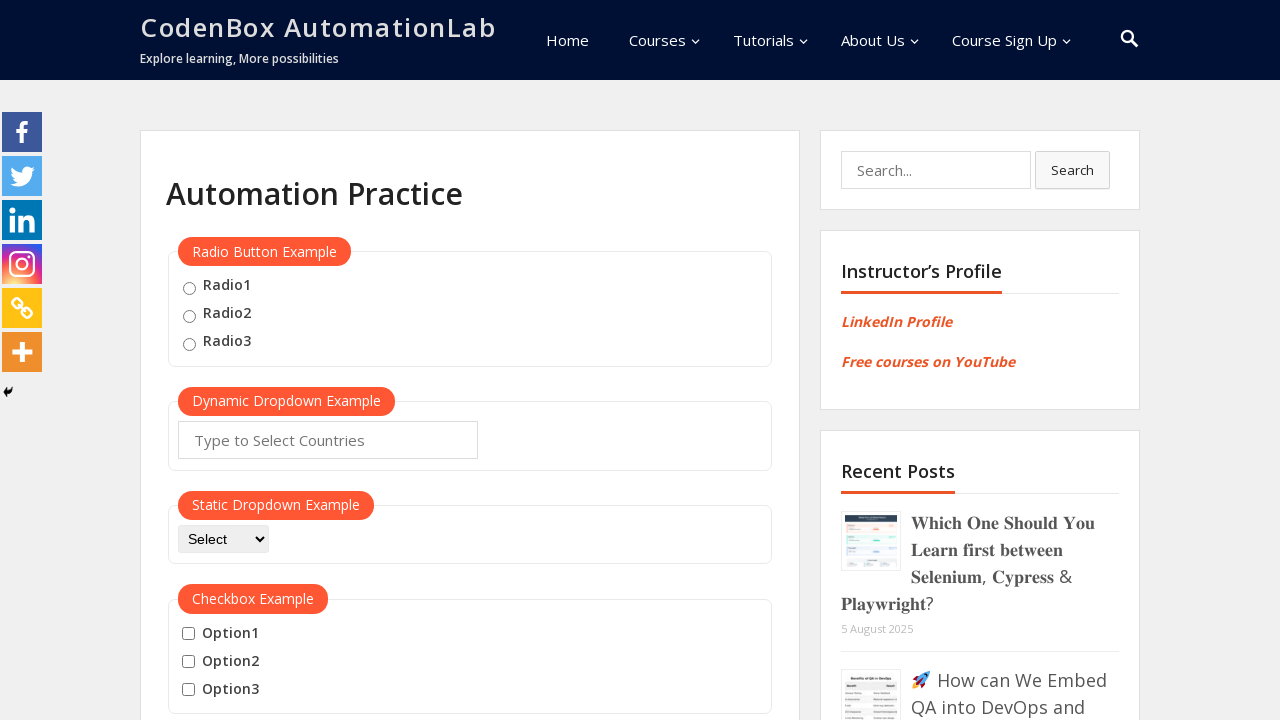

Generated random number between 1 and 3 for dropdown selection
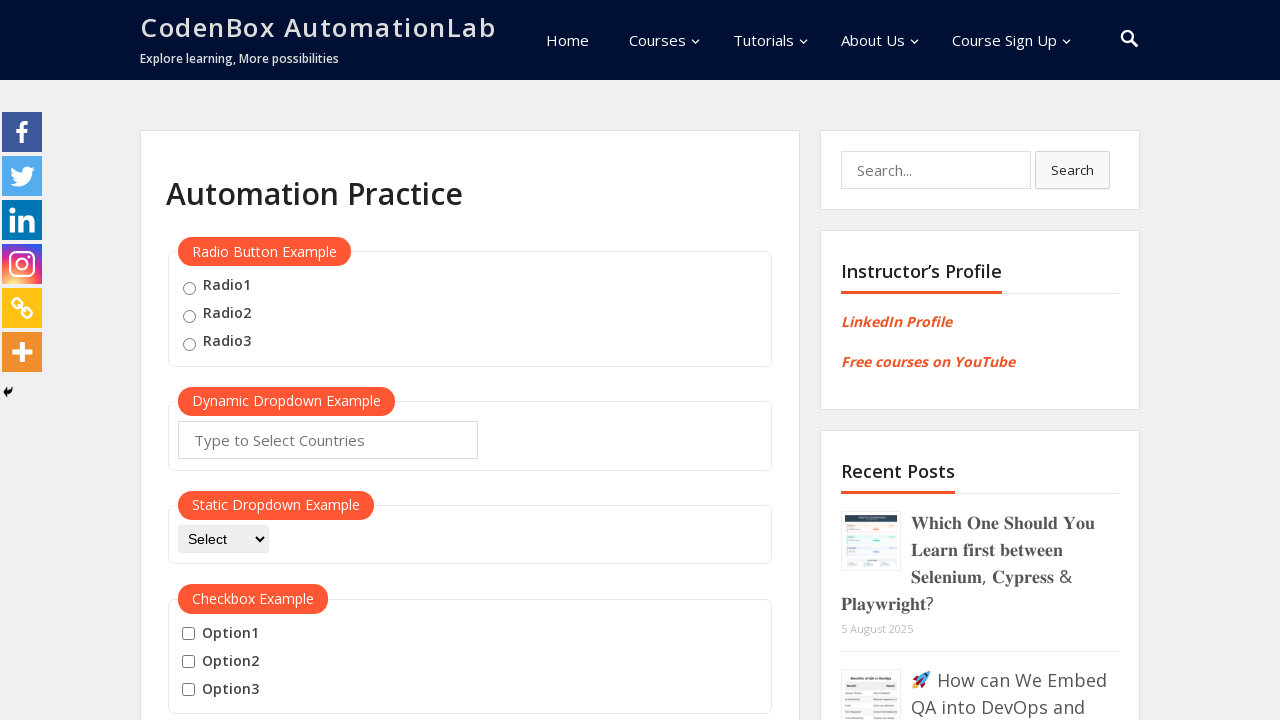

Selected dropdown option at index 3 on #dropdown-class-example
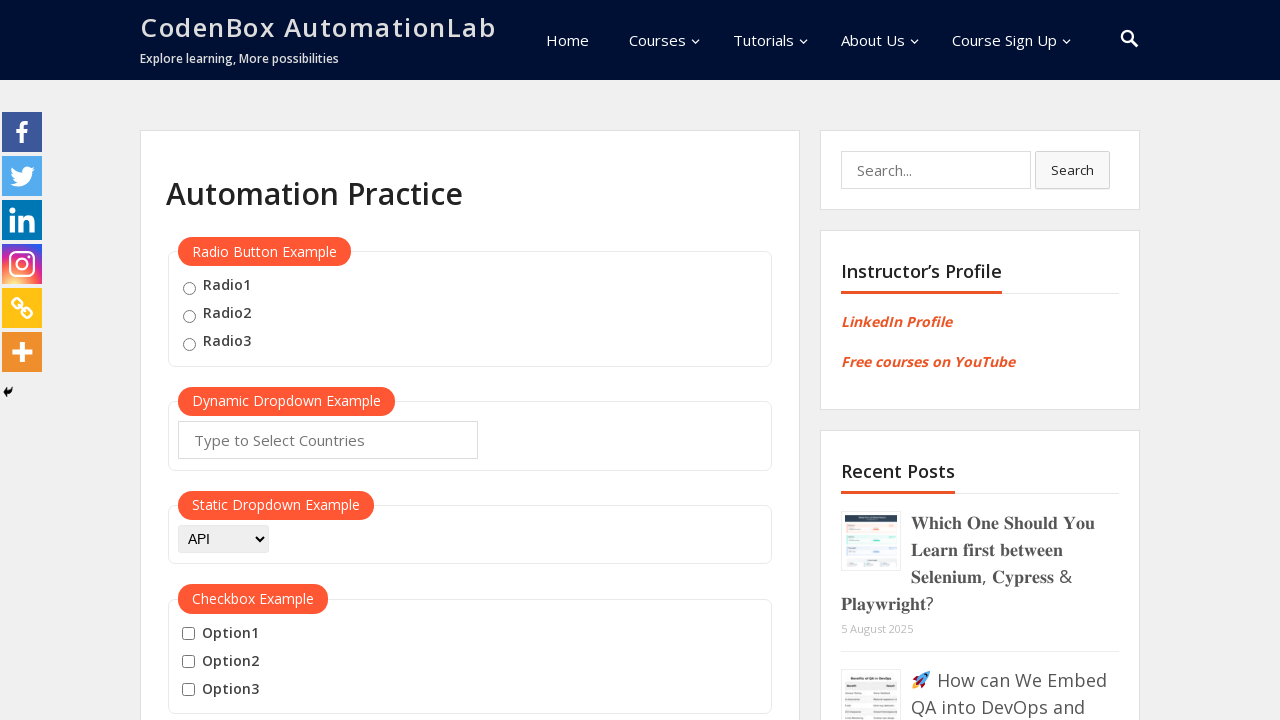

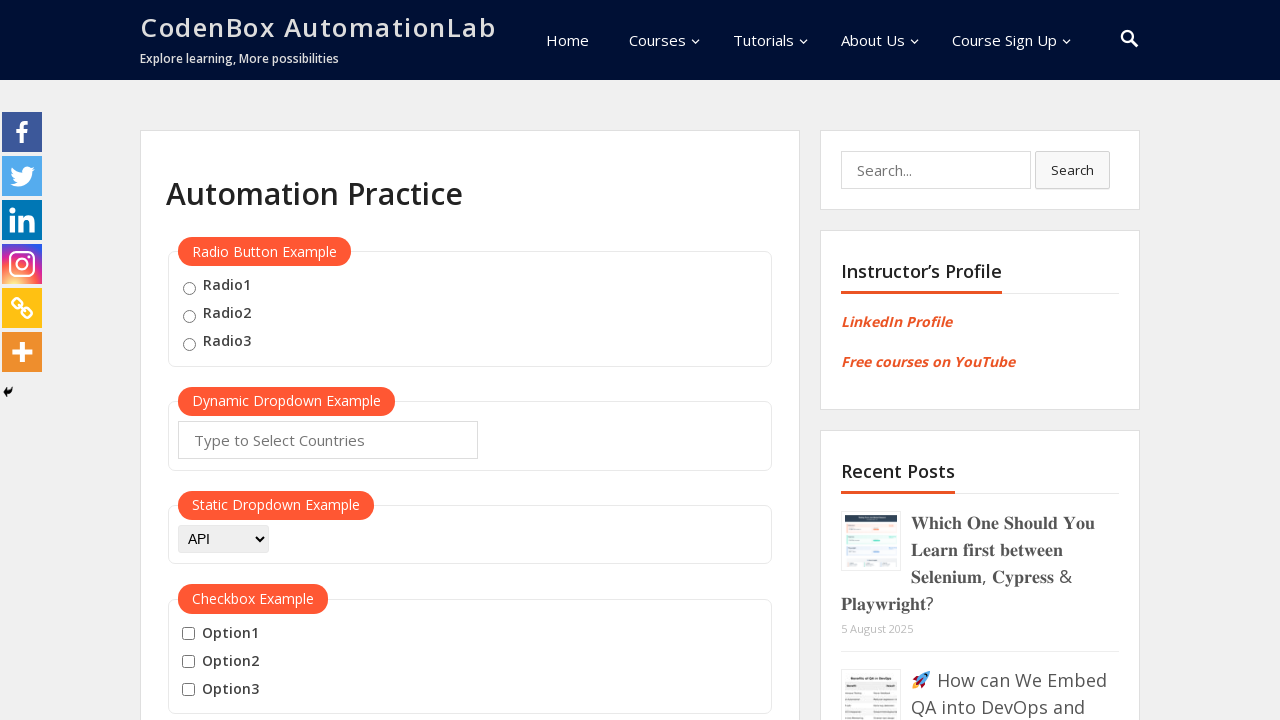